Tests handling of popup windows by clicking a link that opens a new window, switching to that child window, and closing only the child window while keeping the parent window open.

Starting URL: http://omayo.blogspot.com/

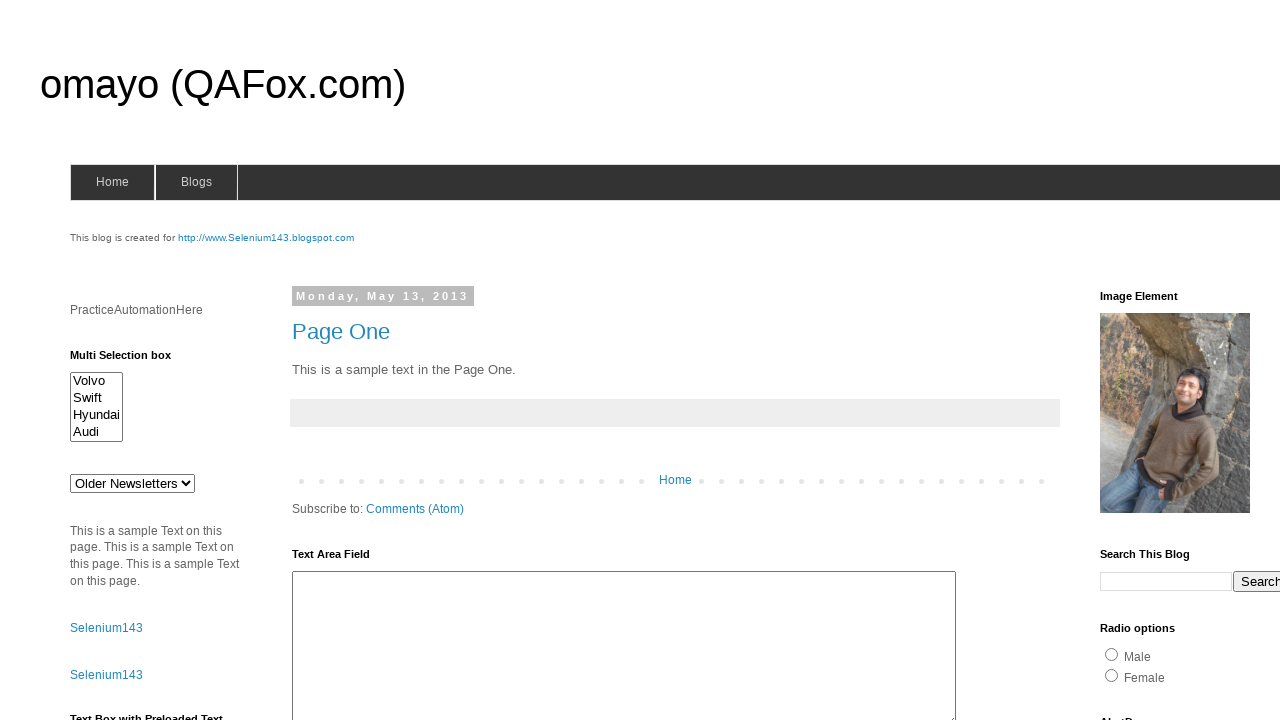

Stored reference to parent page
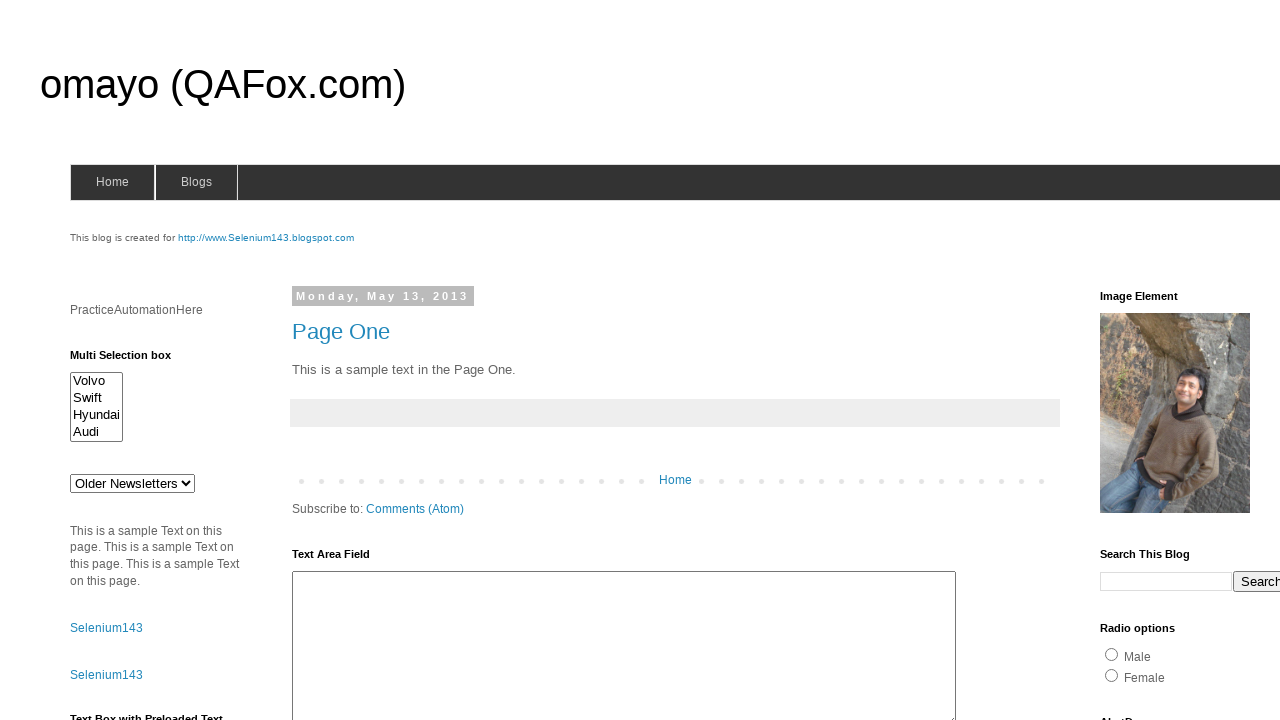

Clicked link to open popup window at (132, 360) on text=Open a popup window
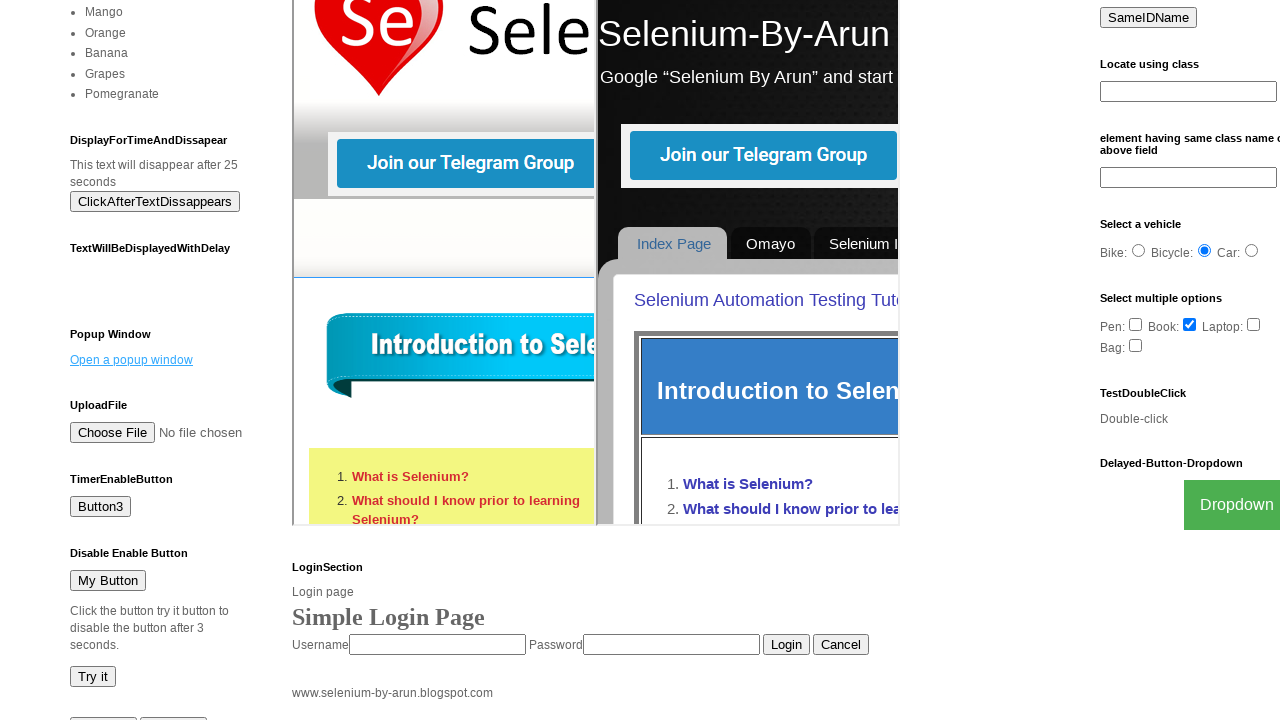

Captured reference to newly opened popup window
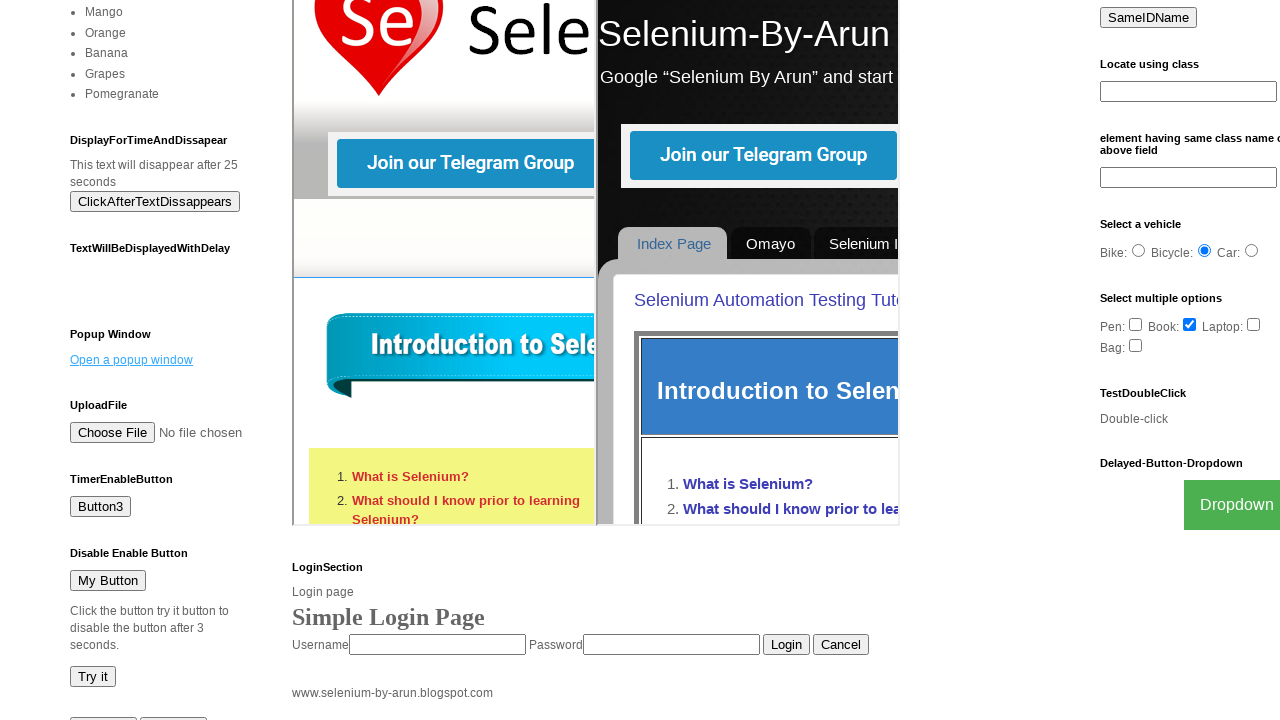

Popup window finished loading
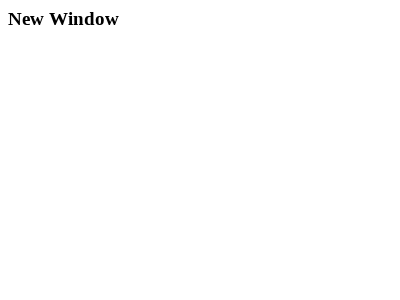

Closed the child popup window
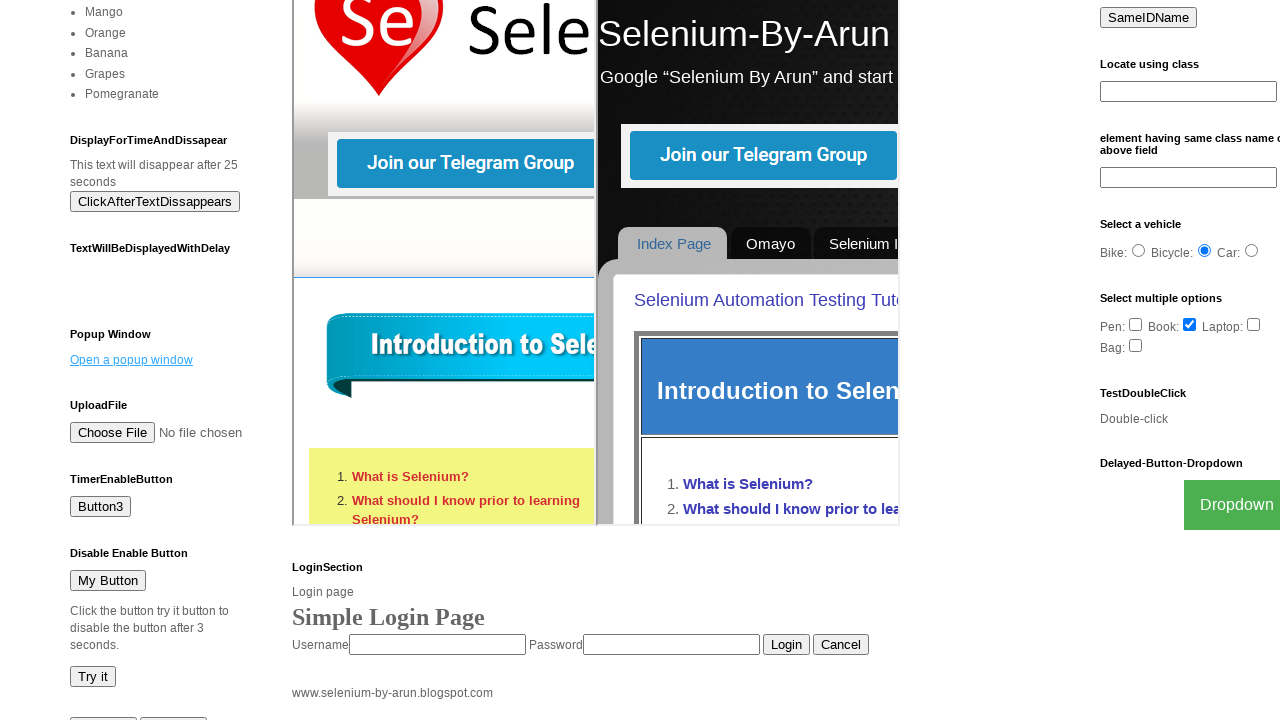

Parent window remains open and active after closing child popup
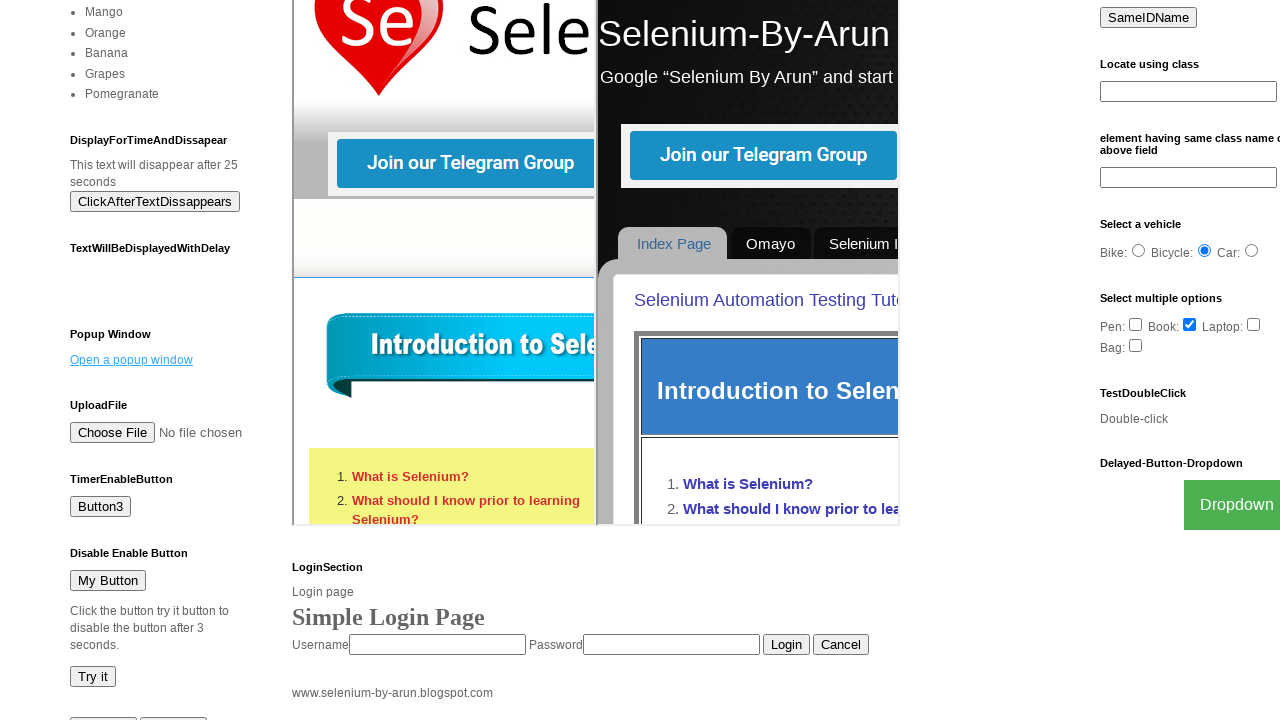

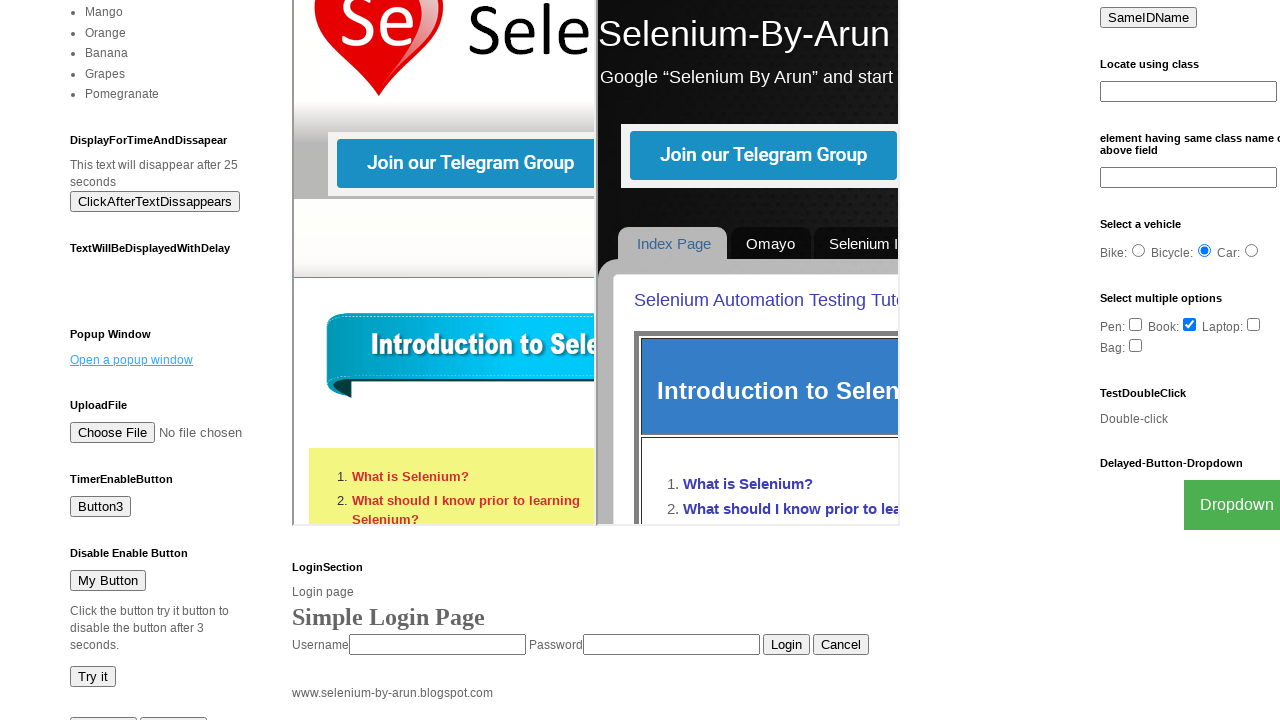